Tests asynchronous autocomplete that shows loading state when clicked

Starting URL: https://v4.mui.com/components/autocomplete/

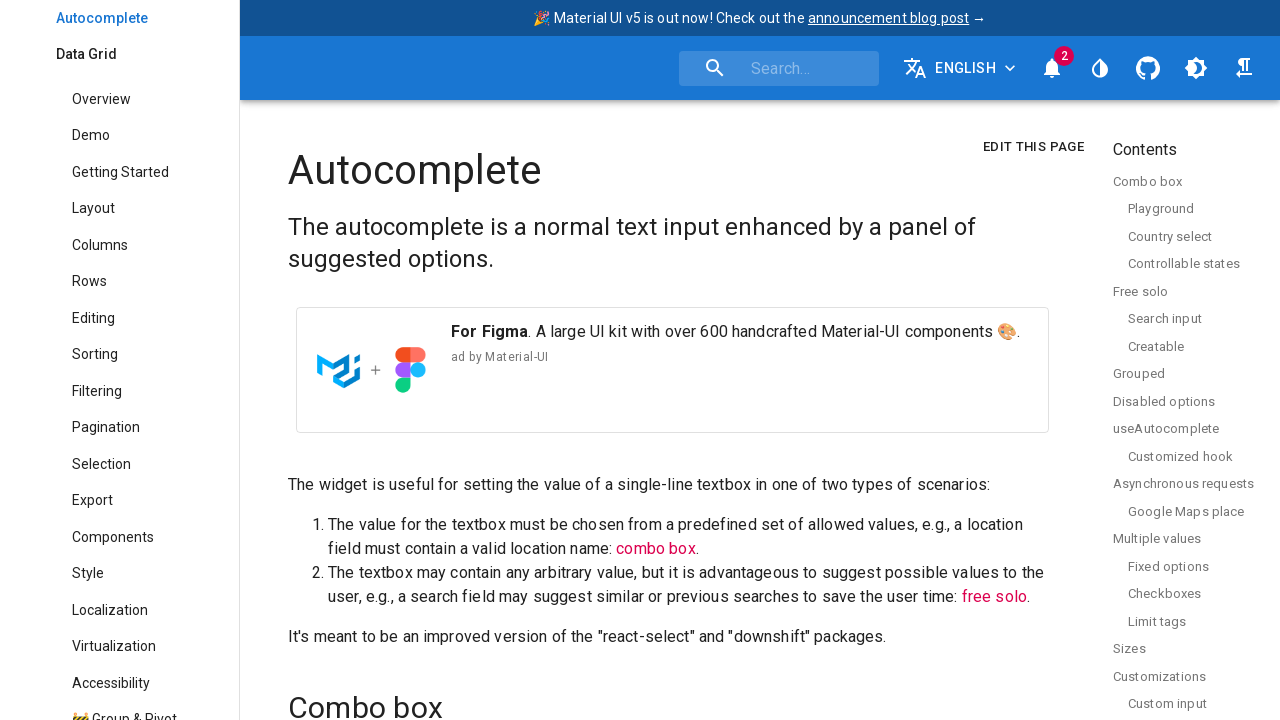

Located asynchronous autocomplete section
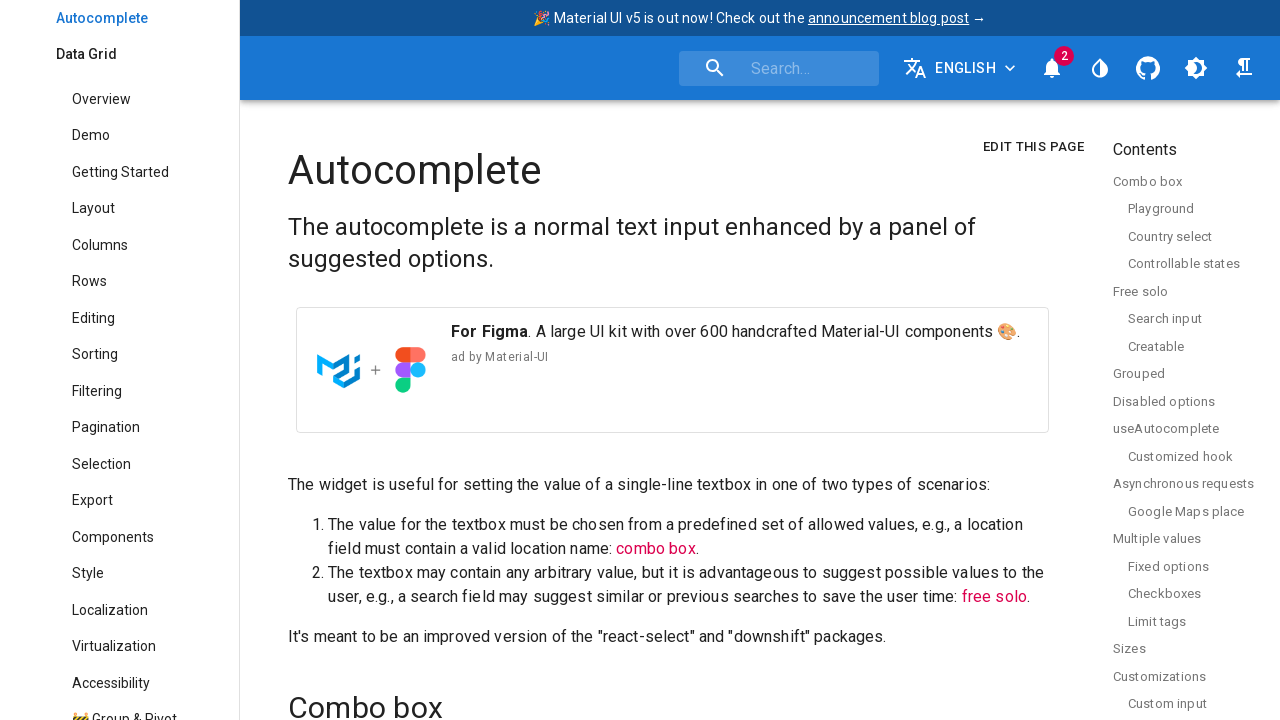

Located MuiAutocomplete component within section
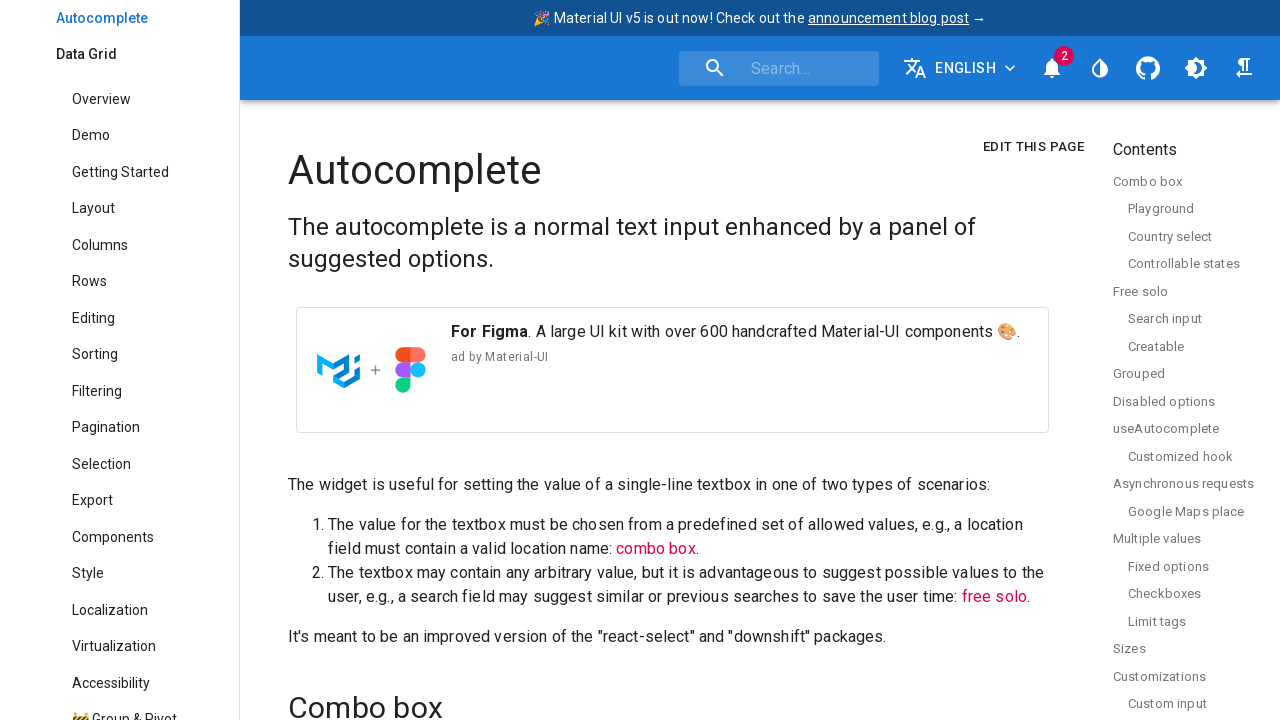

Located input field within autocomplete component
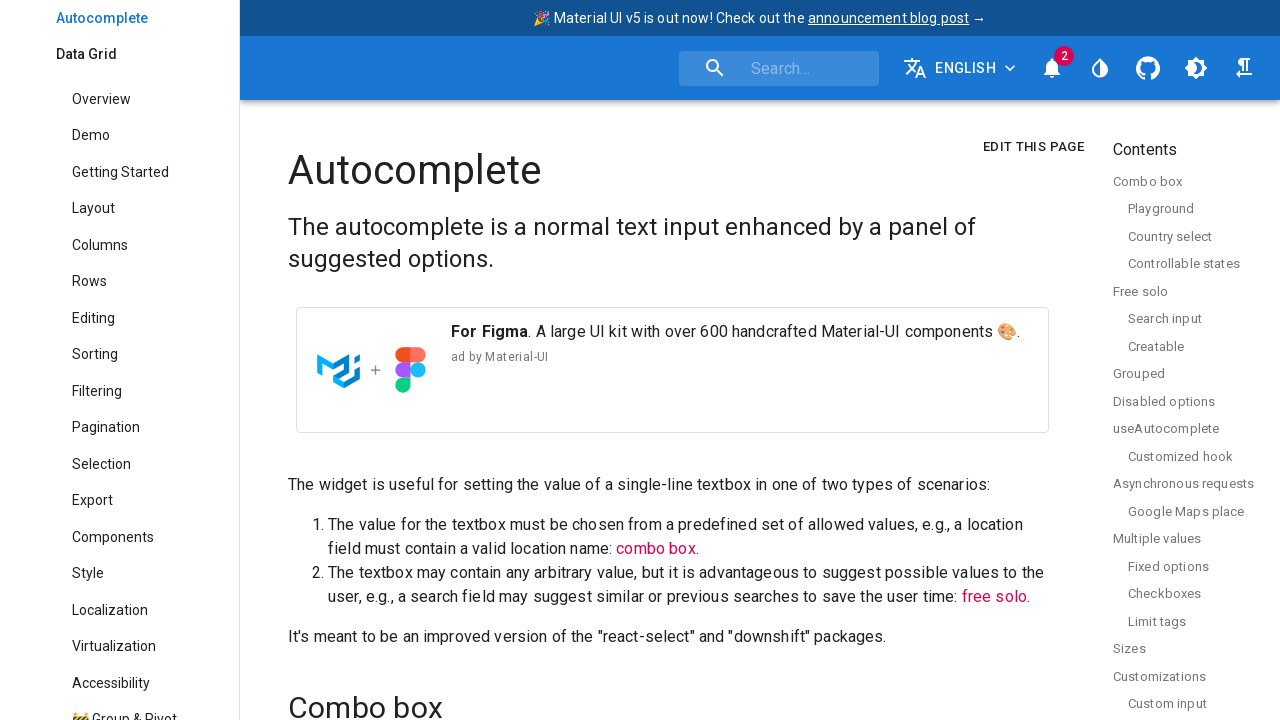

Hovered over input field at (644, 360) on #Asynchronous\.js >> .. >> .MuiAutocomplete-root >> input
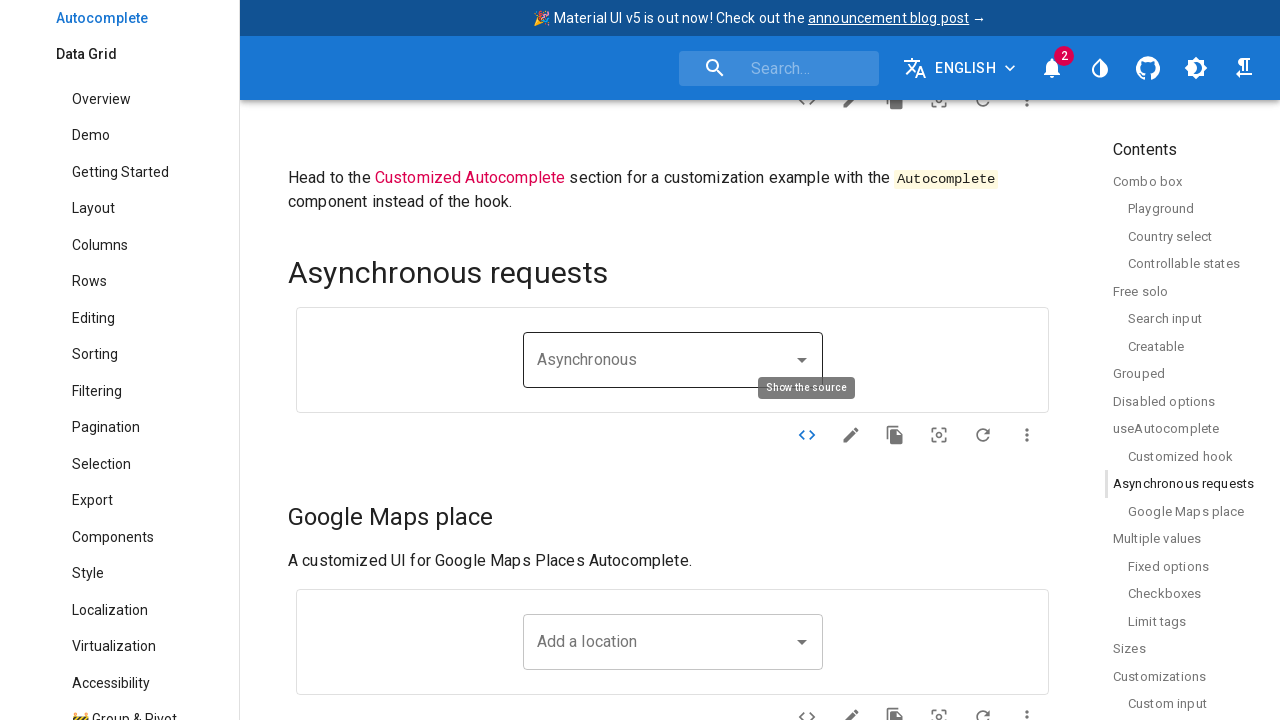

Clicked input field to trigger asynchronous loading state at (644, 360) on #Asynchronous\.js >> .. >> .MuiAutocomplete-root >> input
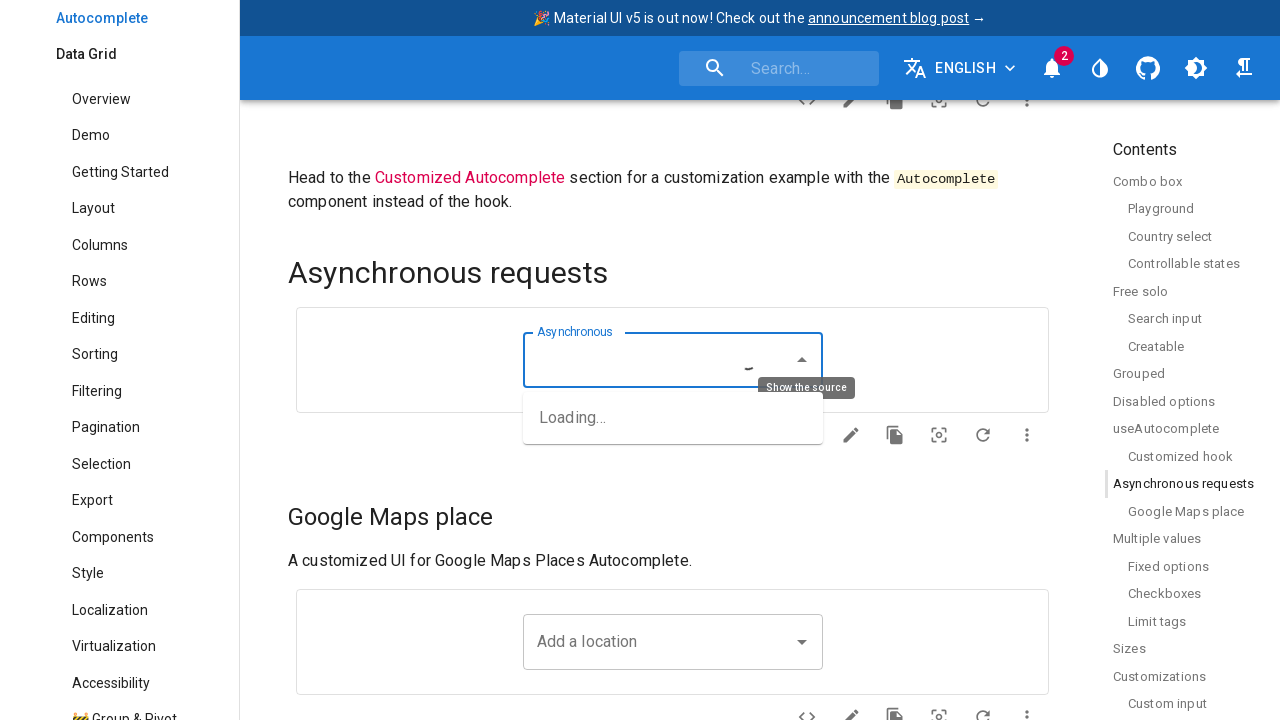

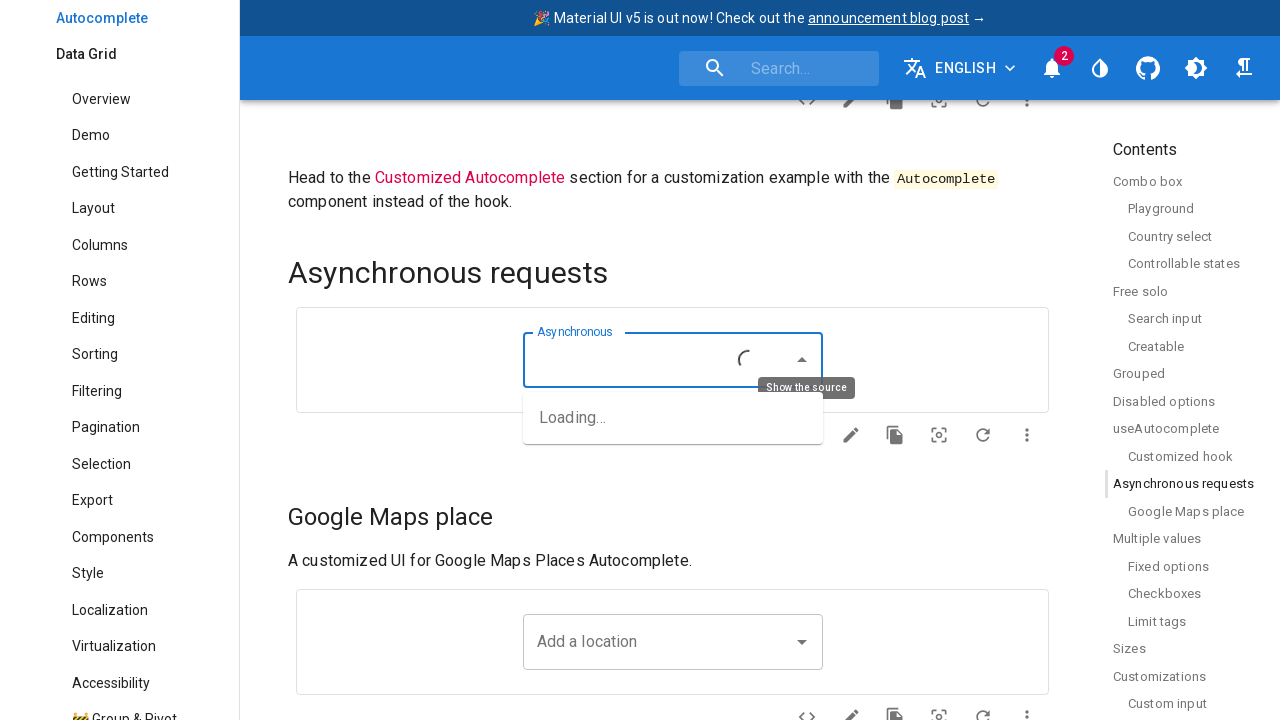